Tests file upload functionality by uploading a file and submitting the form

Starting URL: https://the-internet.herokuapp.com/upload

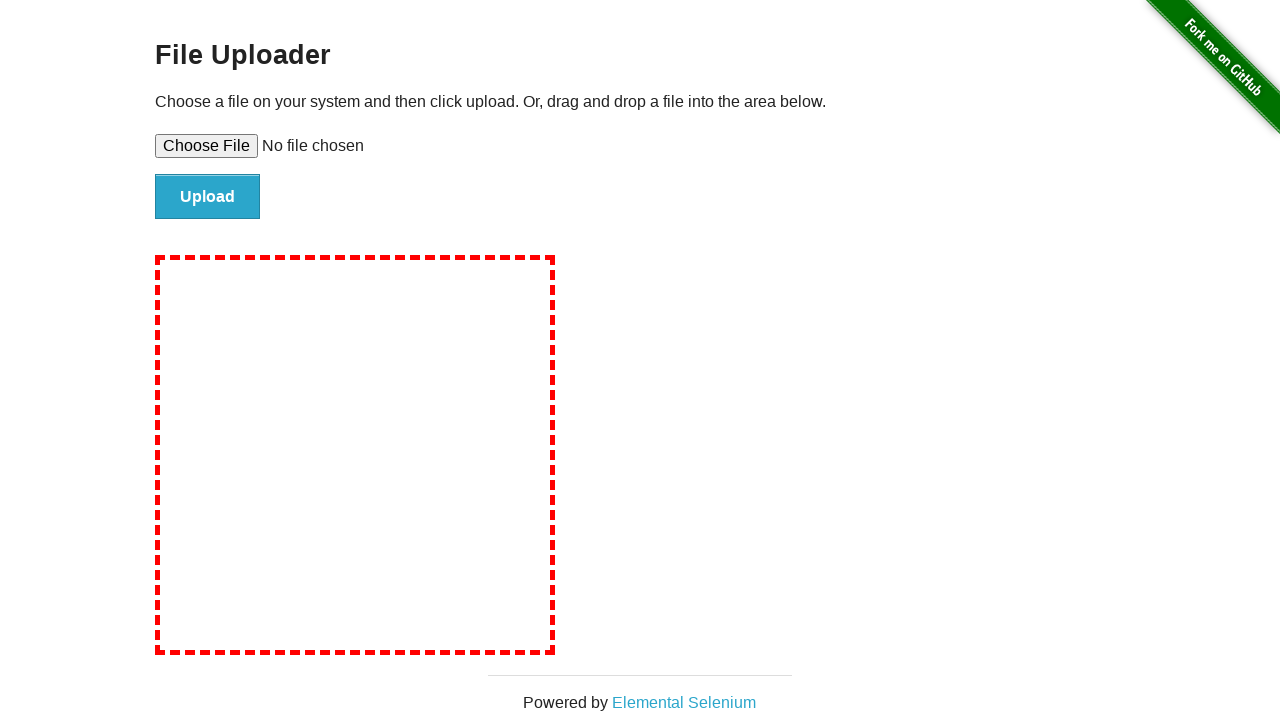

Created temporary test file with content
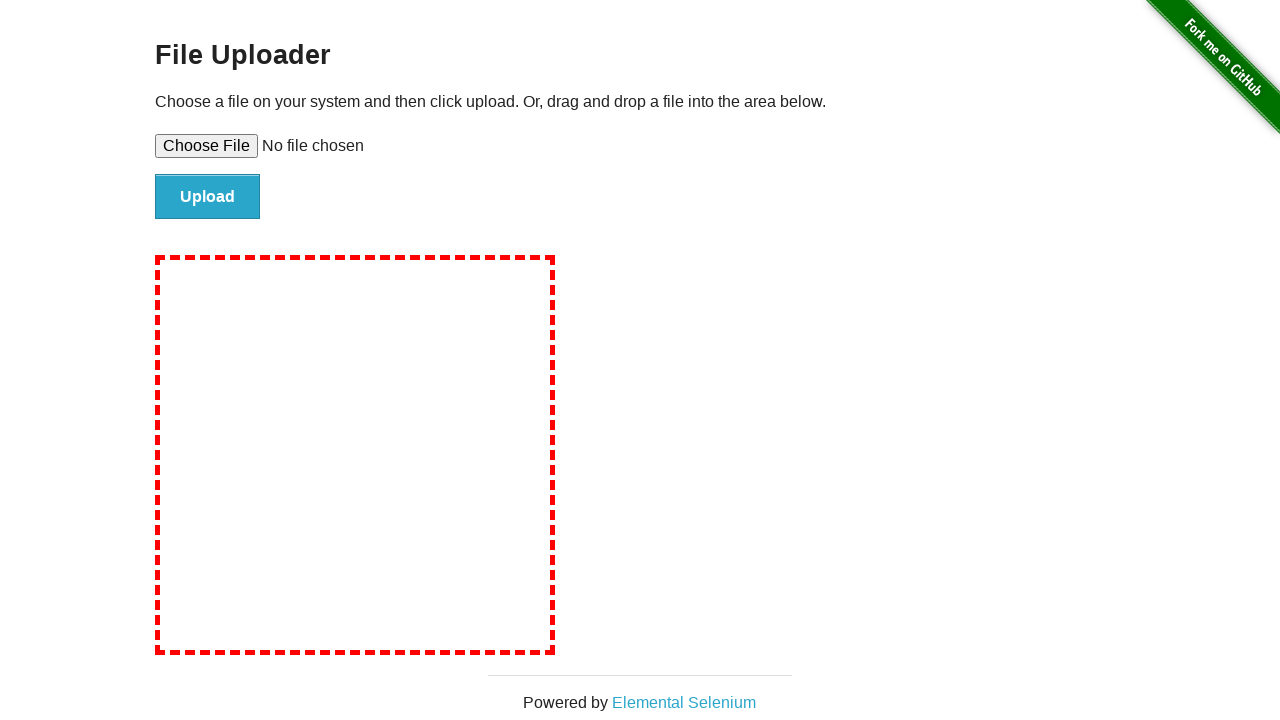

Selected temporary file for upload
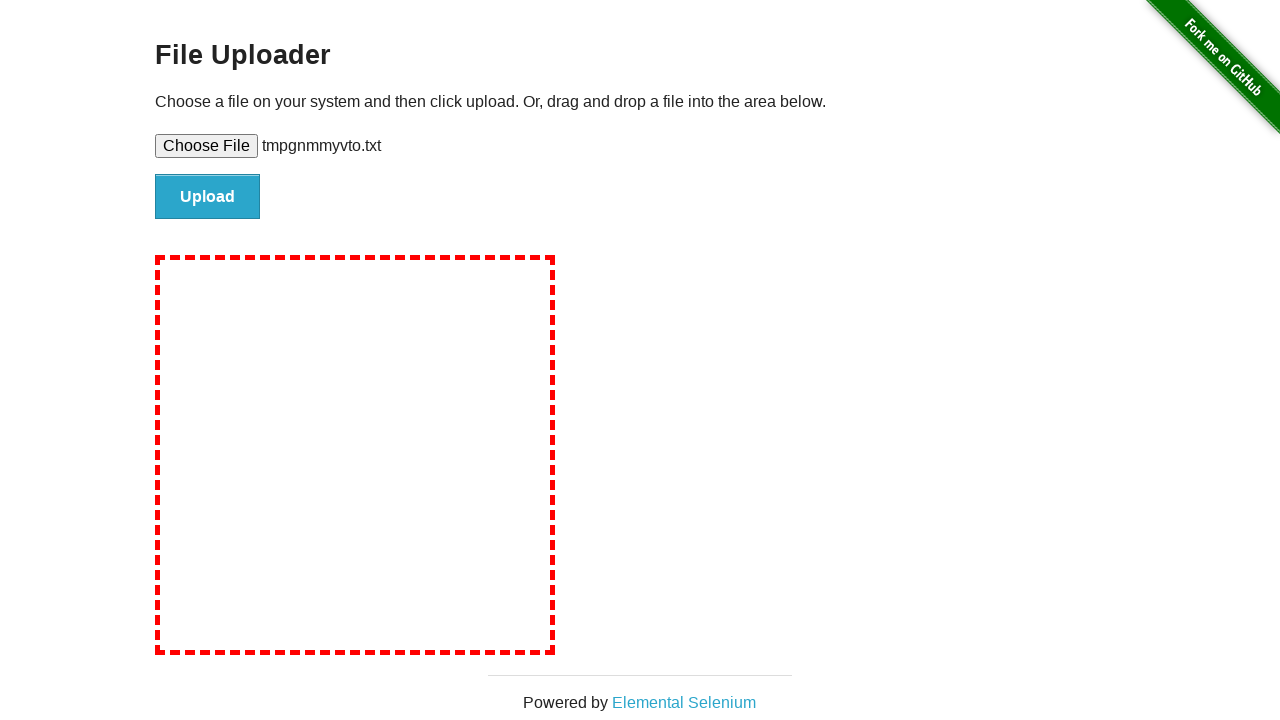

Clicked file submit button to upload file at (208, 197) on #file-submit
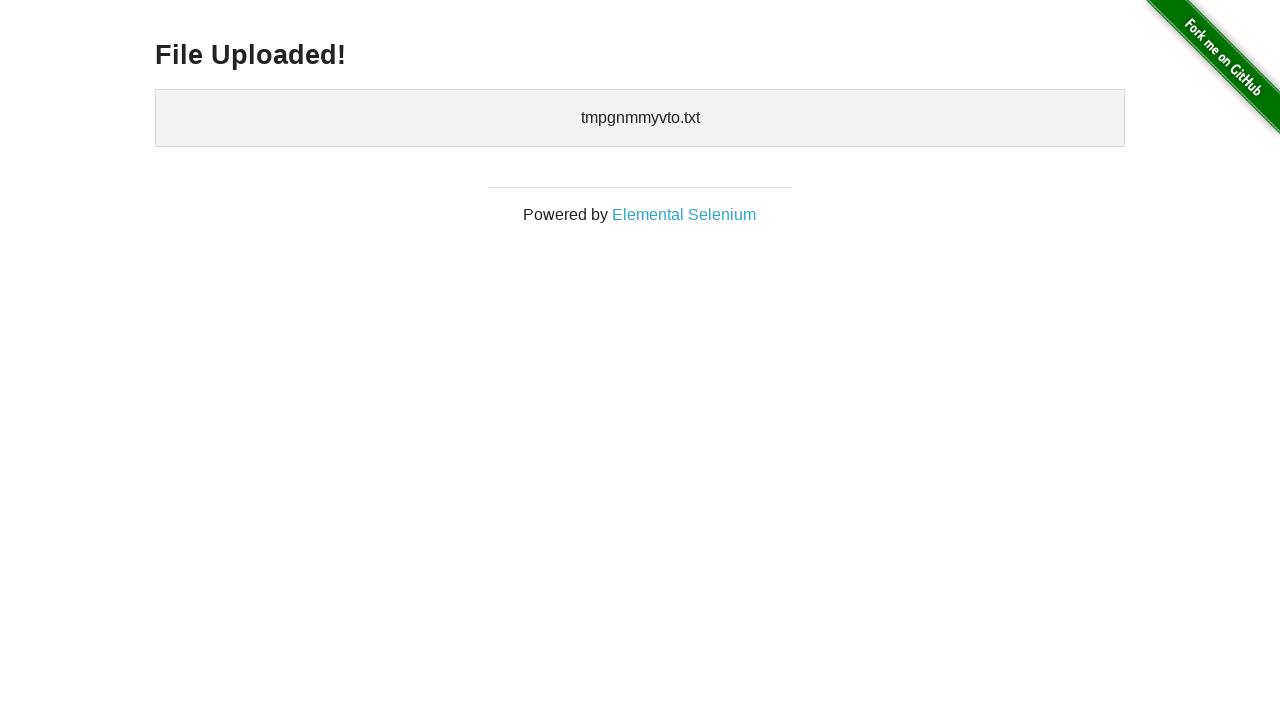

Cleaned up temporary file
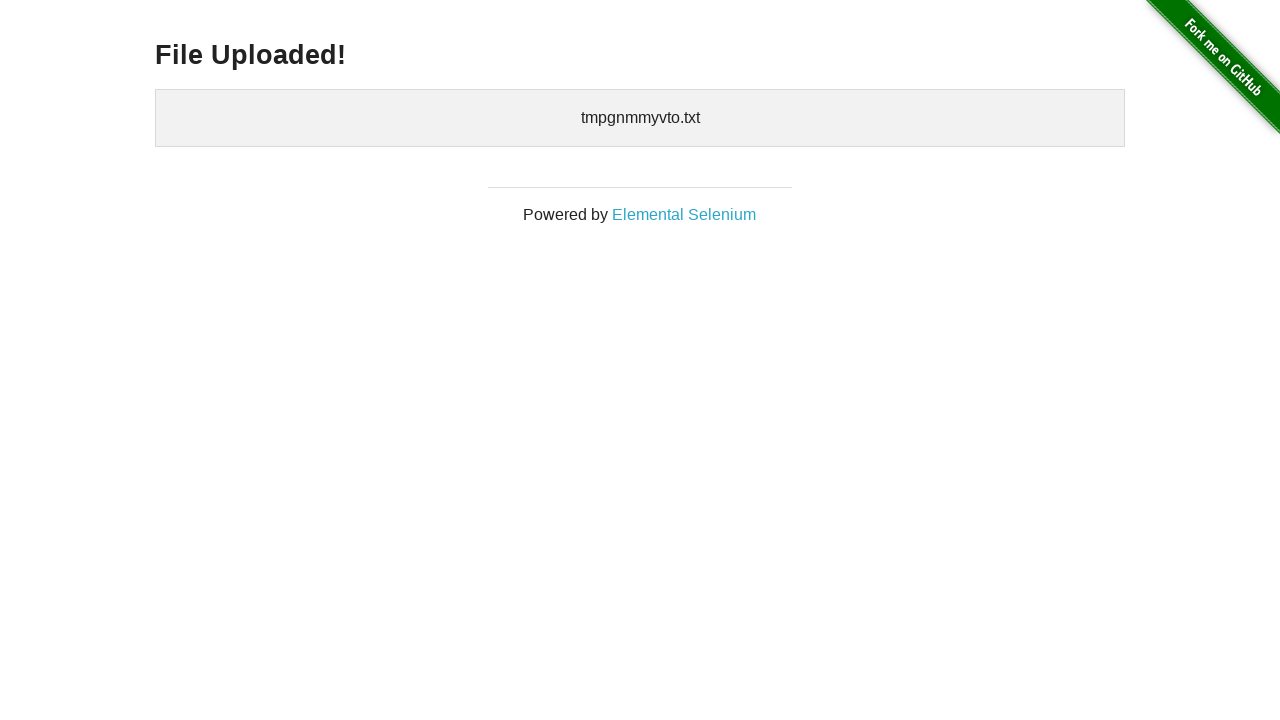

Upload confirmation displayed - uploaded files visible
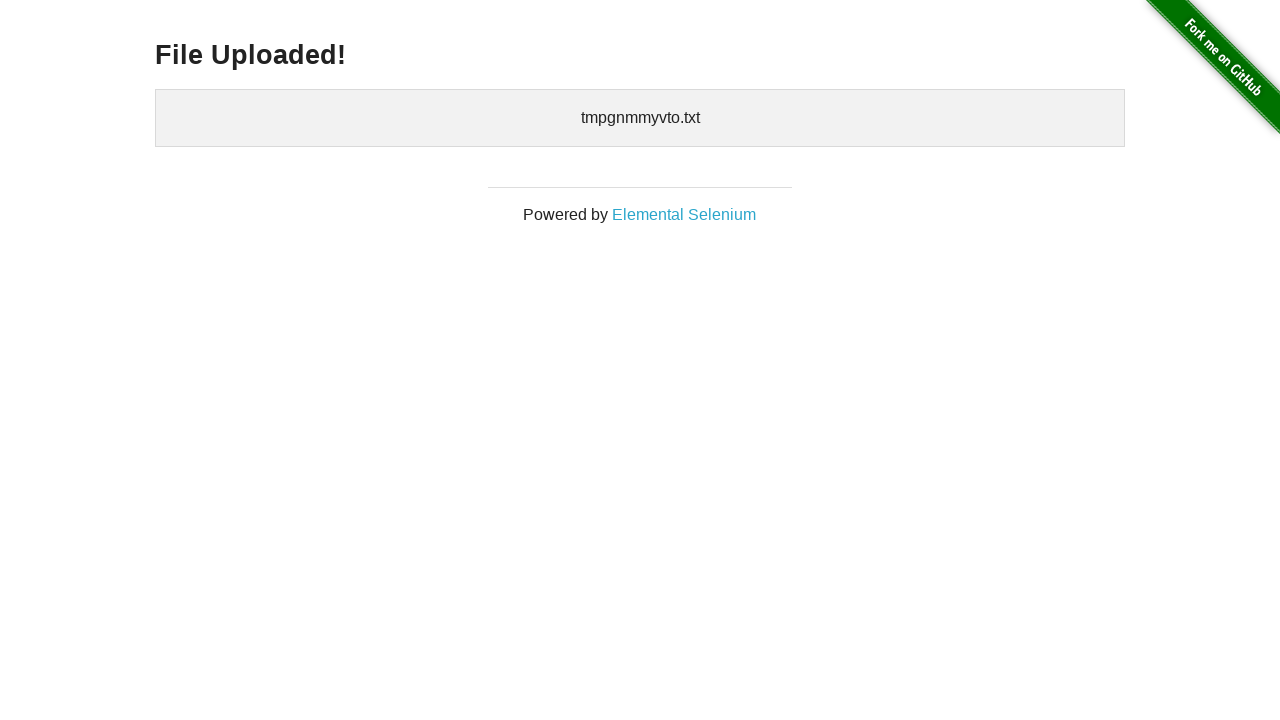

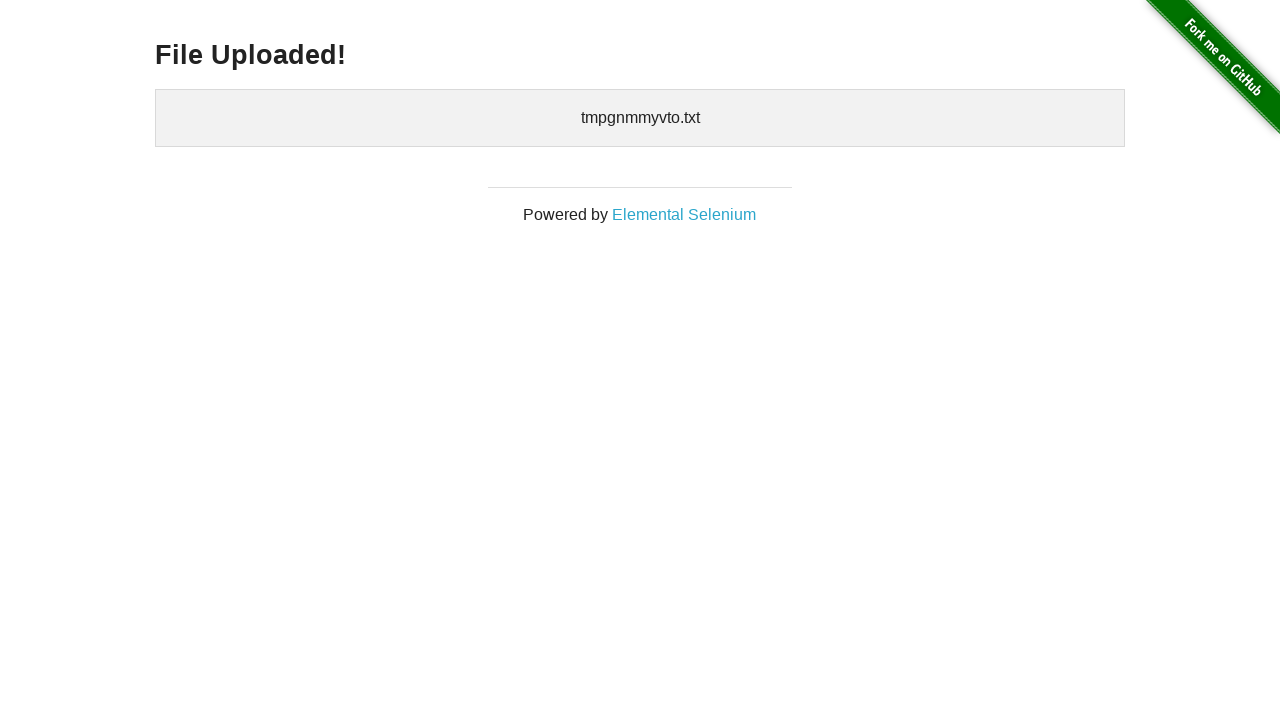